Tests a dynamic pricing page by waiting for a specific price condition, then solving a mathematical challenge and submitting the answer

Starting URL: http://suninjuly.github.io/explicit_wait2.html

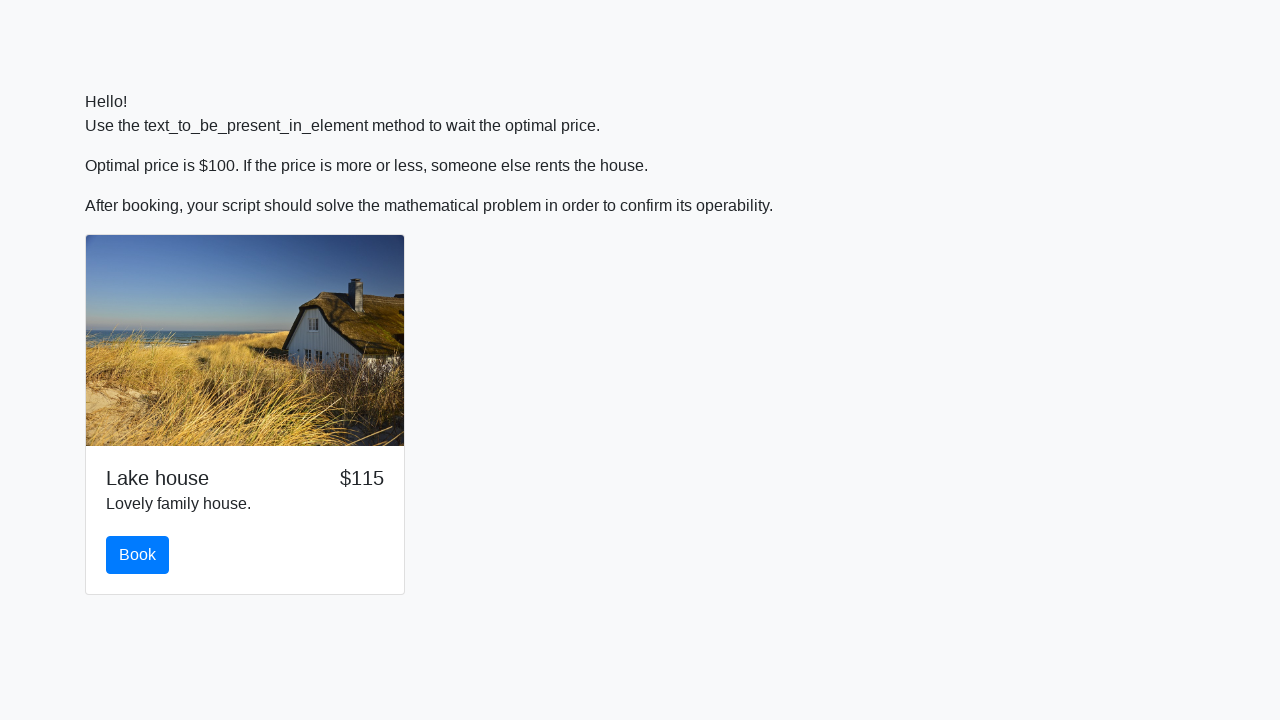

Waited for price to reach $100
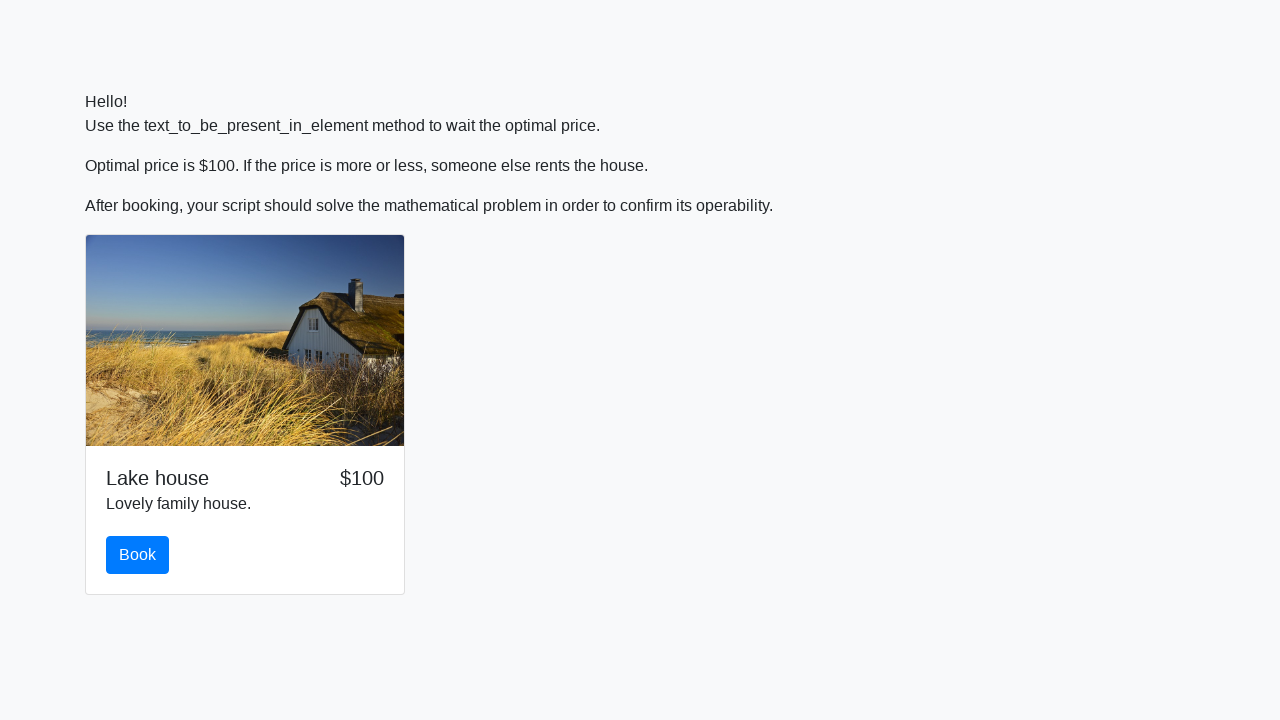

Clicked the book button at (138, 555) on #book
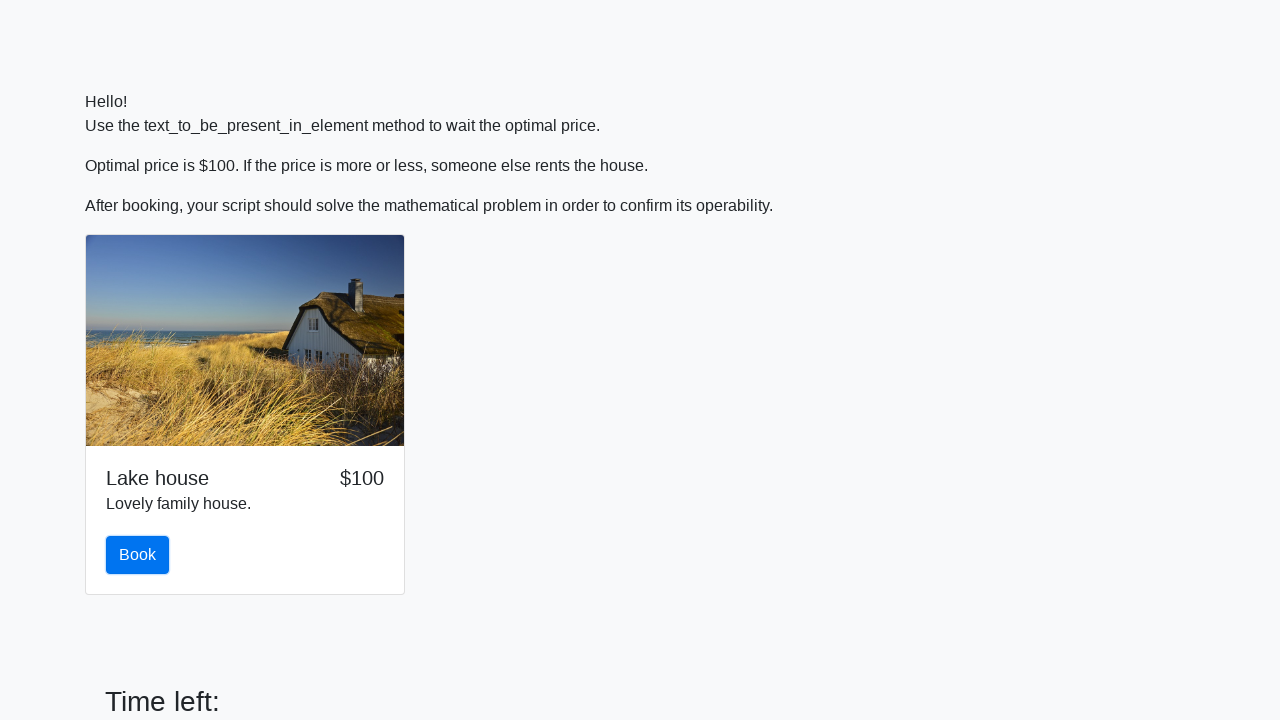

Retrieved input value for calculation: 529
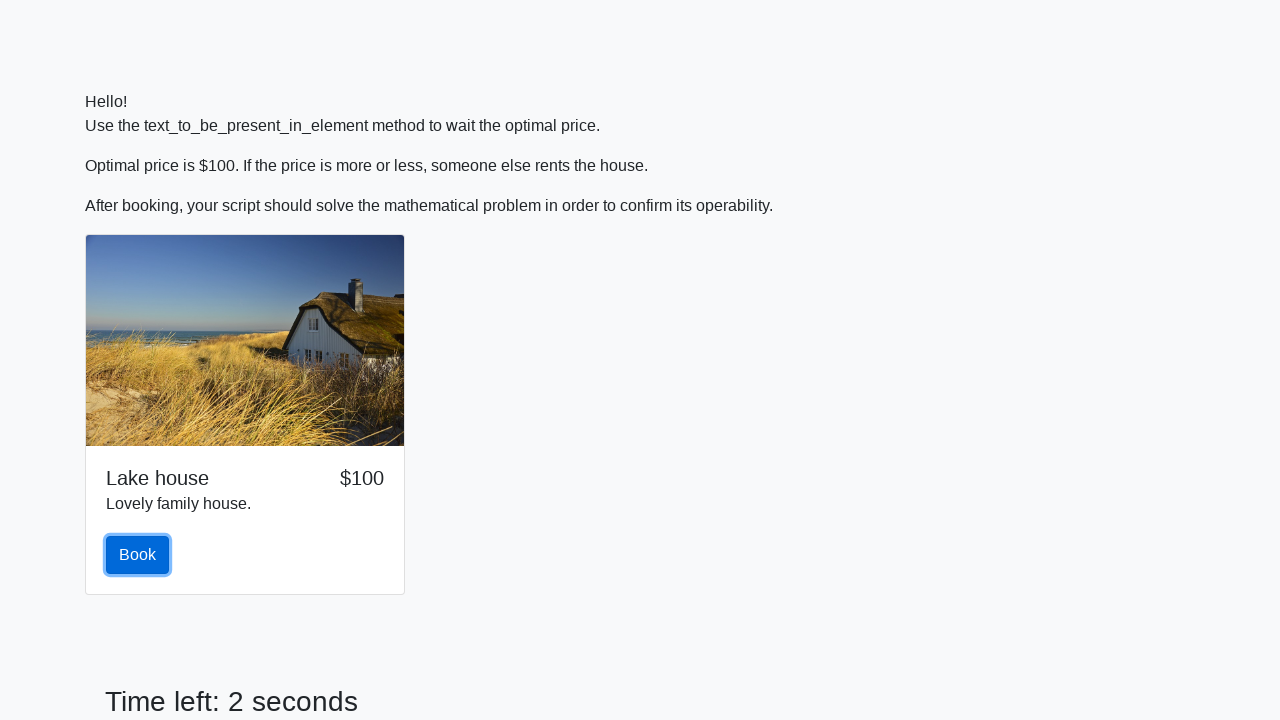

Calculated mathematical result: 2.4192715783616126
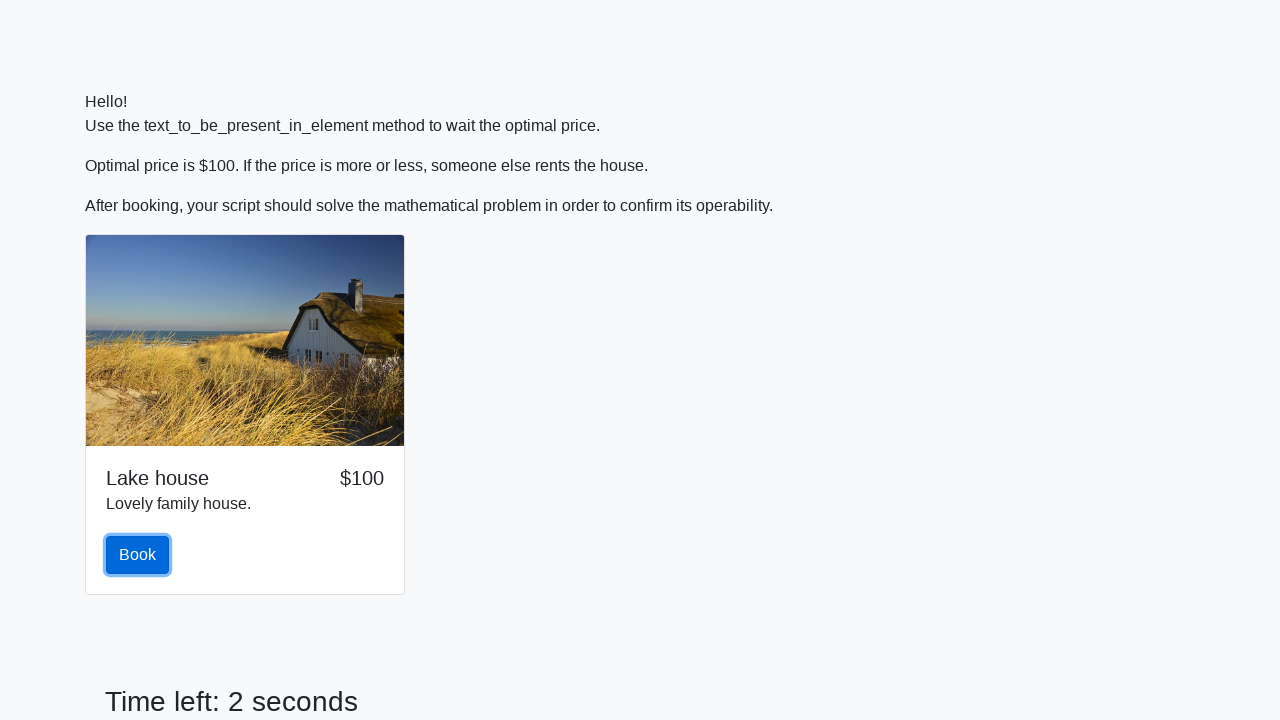

Filled answer field with calculated result on #answer
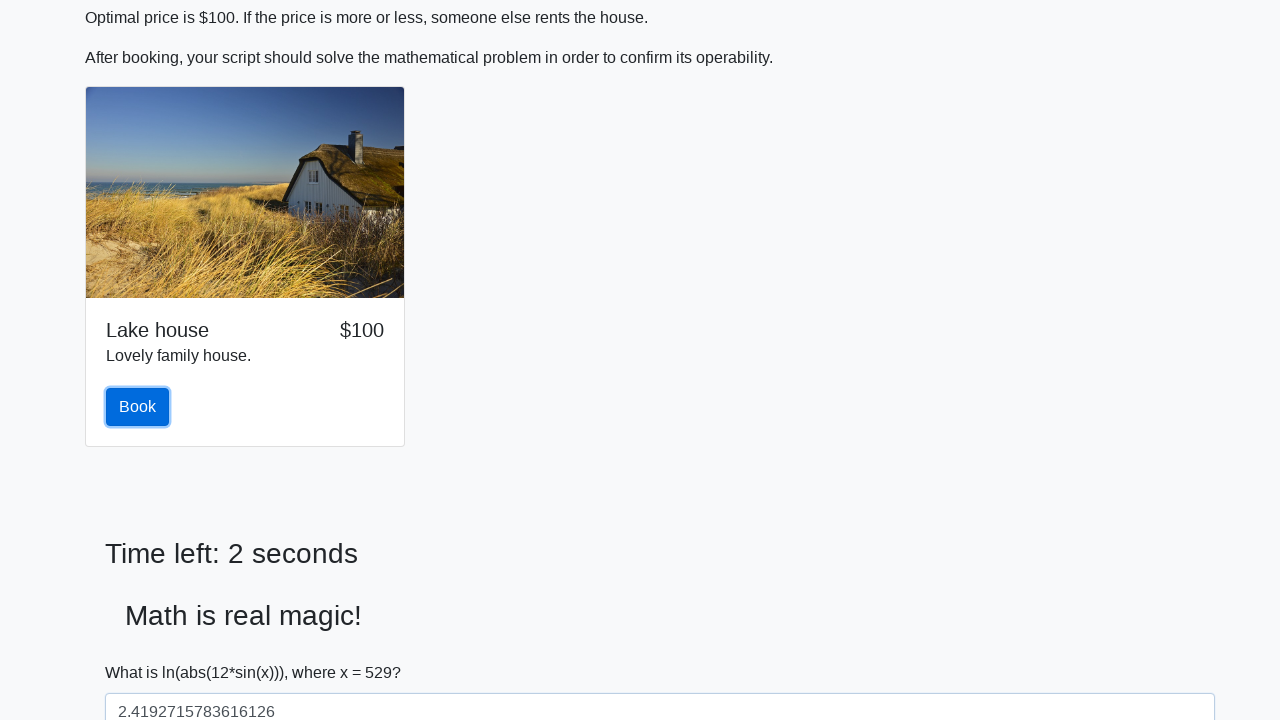

Clicked solve button to submit the answer at (143, 651) on #solve
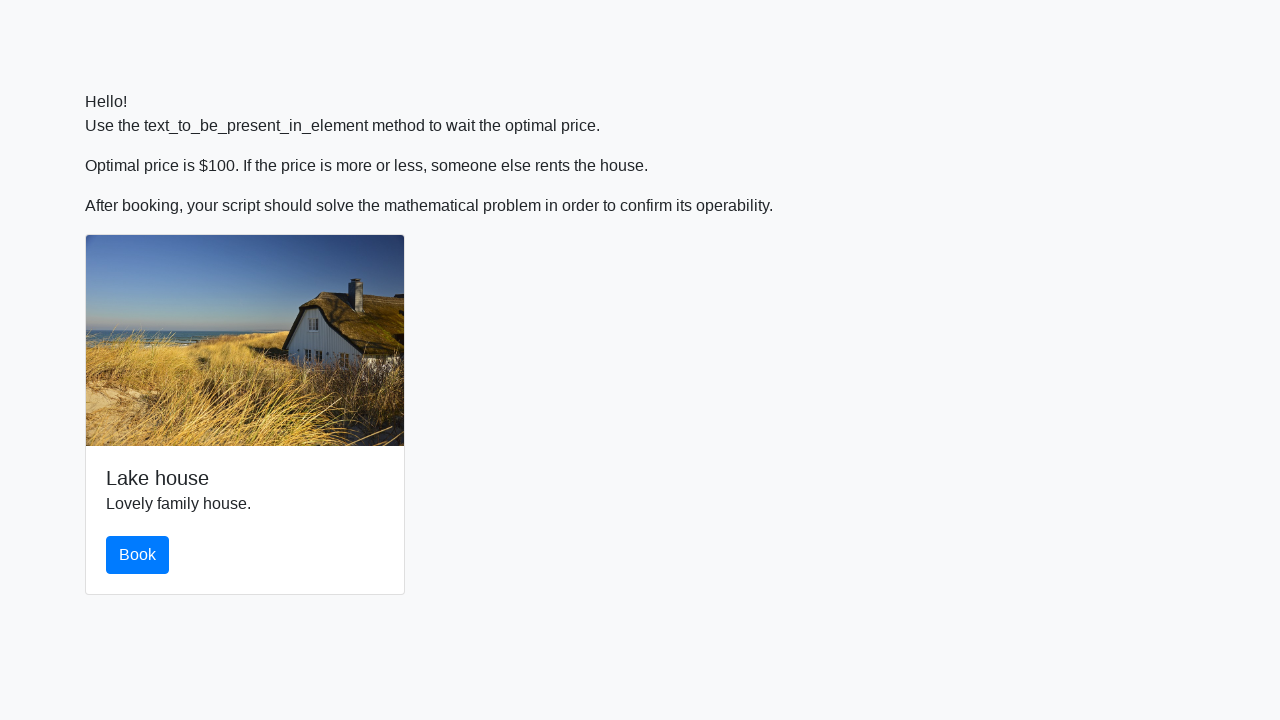

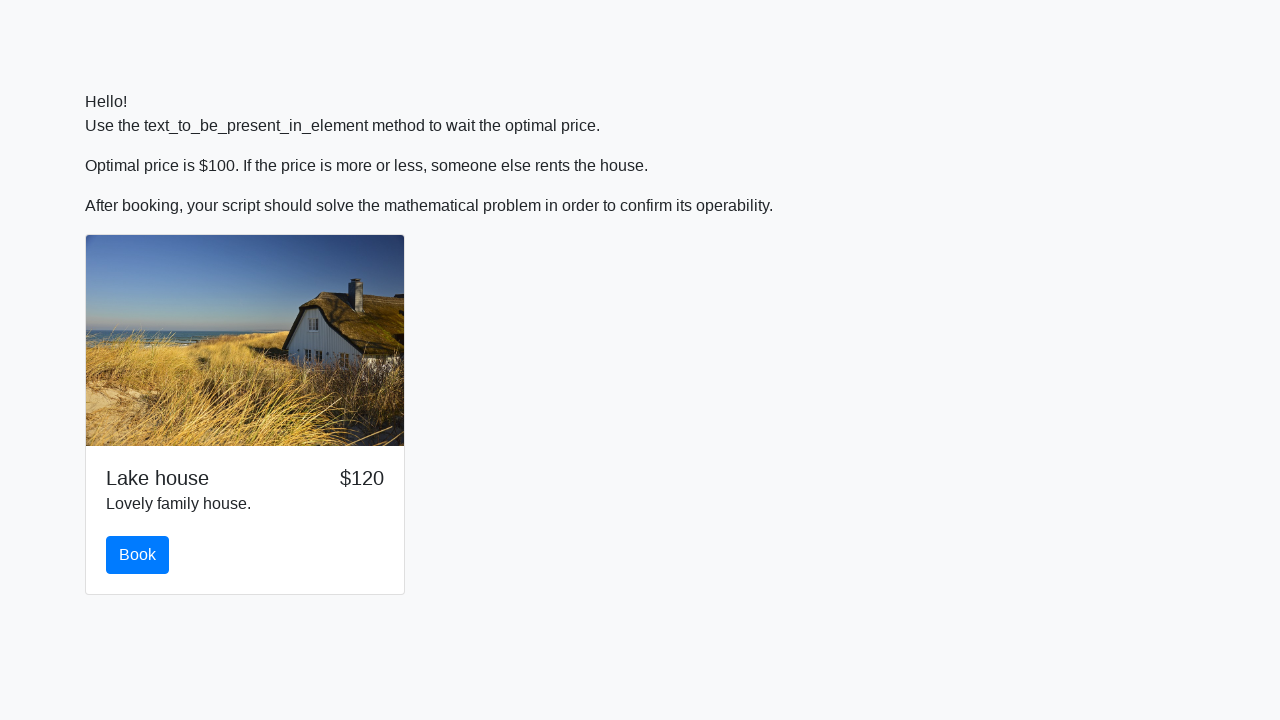